Tests the DemoQA Dynamic Properties page by clicking buttons that change state over time (enable after delay, color change, visibility after delay).

Starting URL: https://demoqa.com

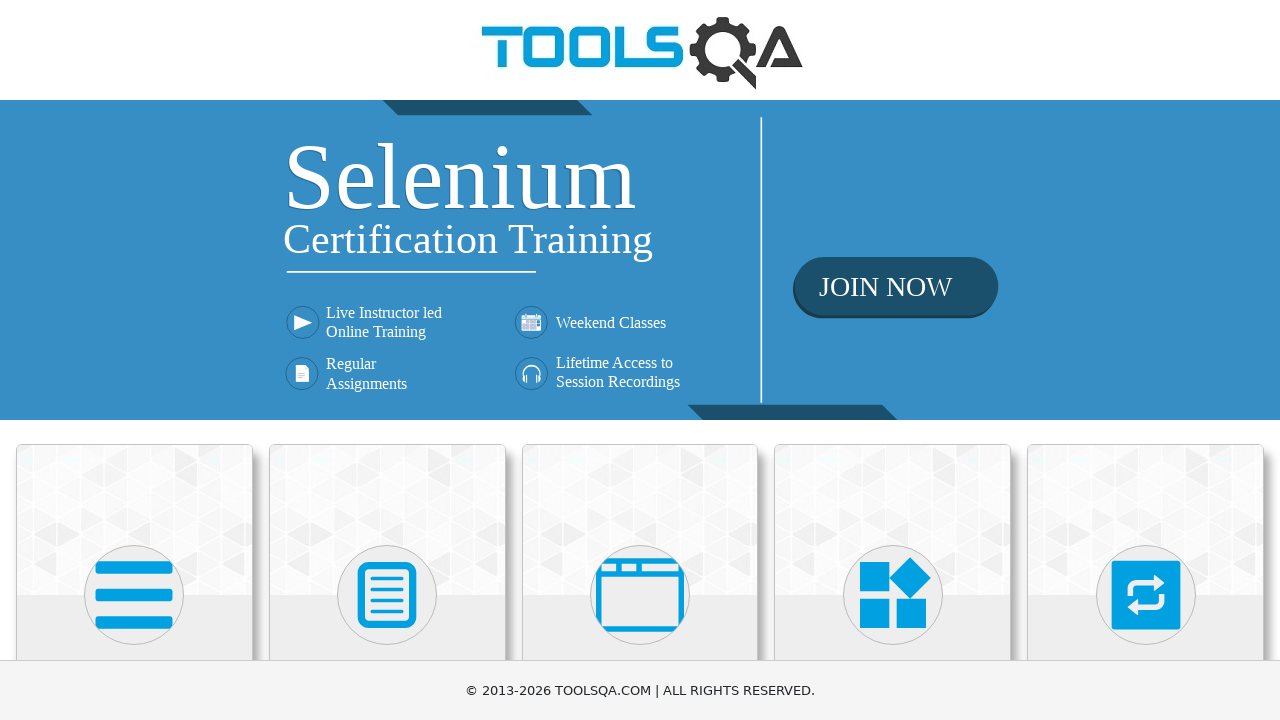

Clicked on Elements card at (134, 595) on xpath=(//div[@class='avatar mx-auto white'])[1]
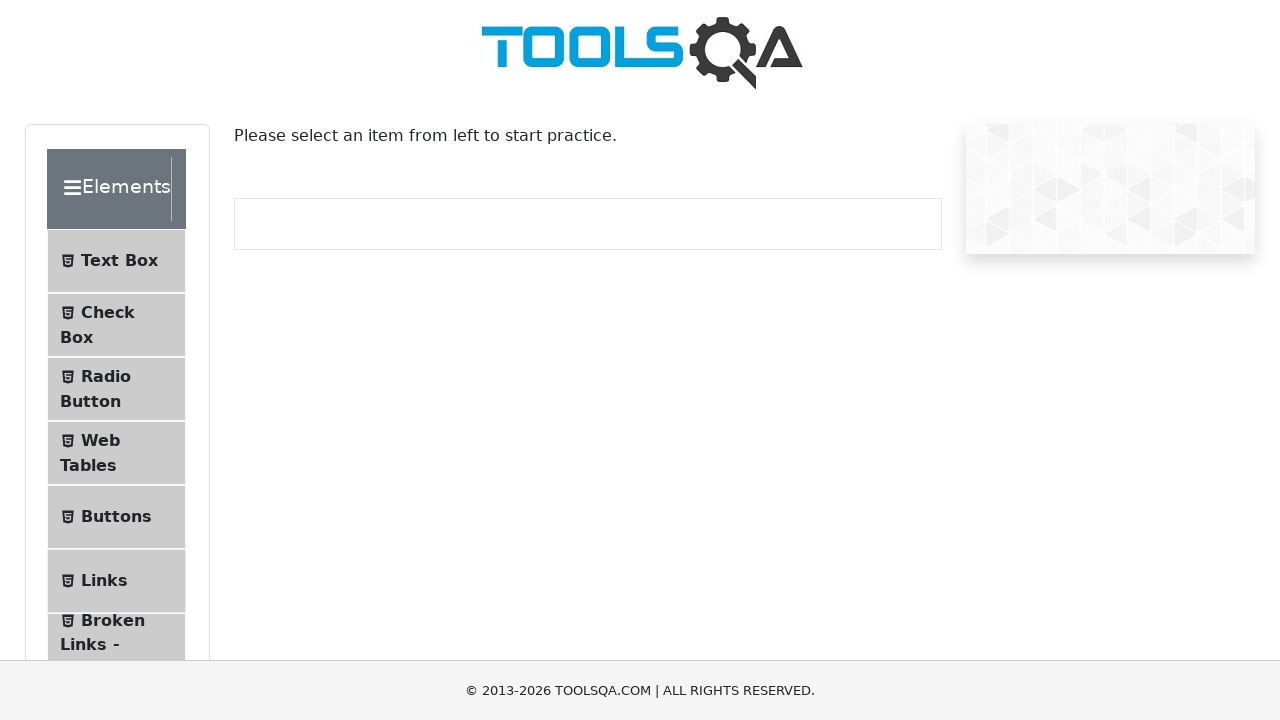

Clicked on Dynamic Properties submenu at (116, 360) on #item-8
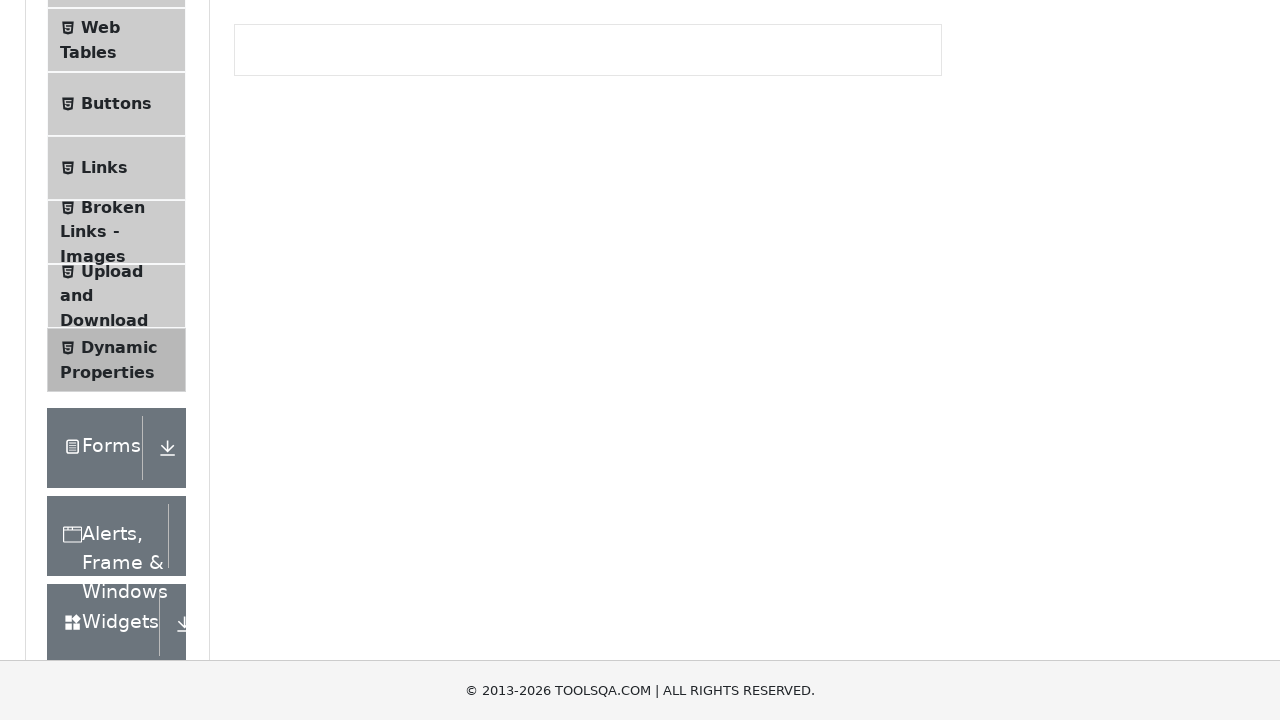

Waited for enableAfter button to be enabled
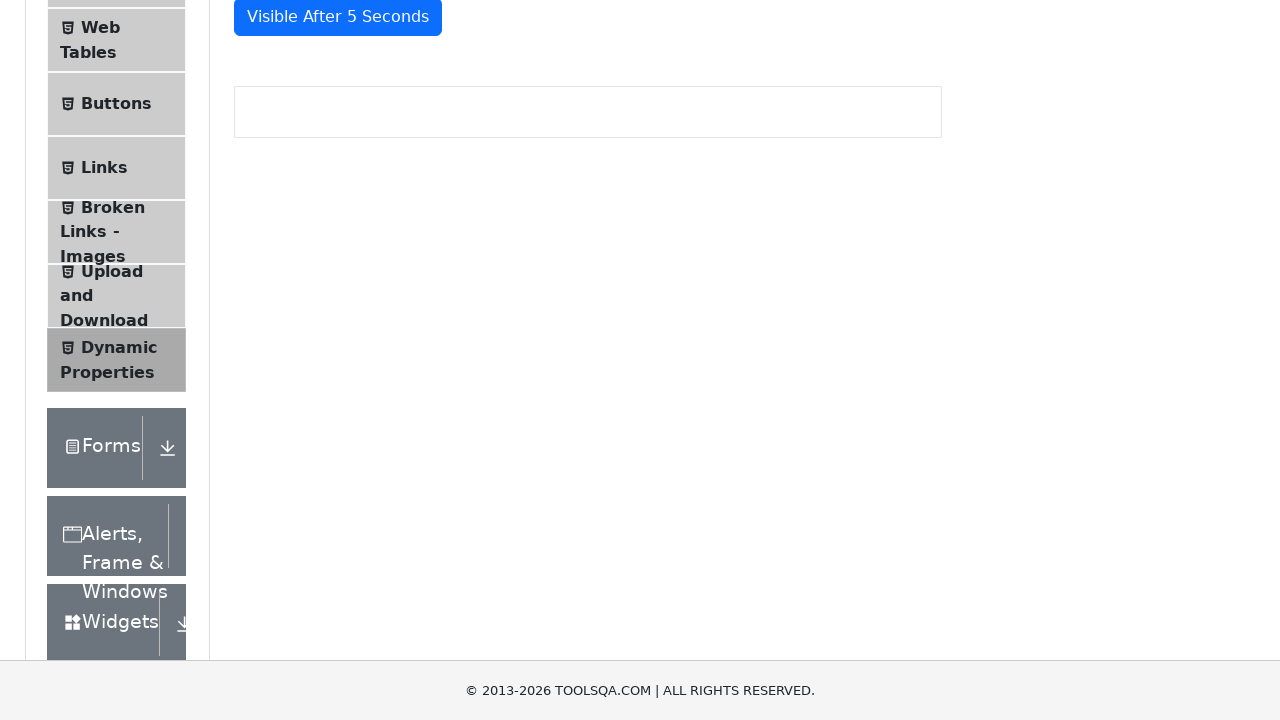

Clicked enableAfter button after it became enabled at (333, 306) on #enableAfter
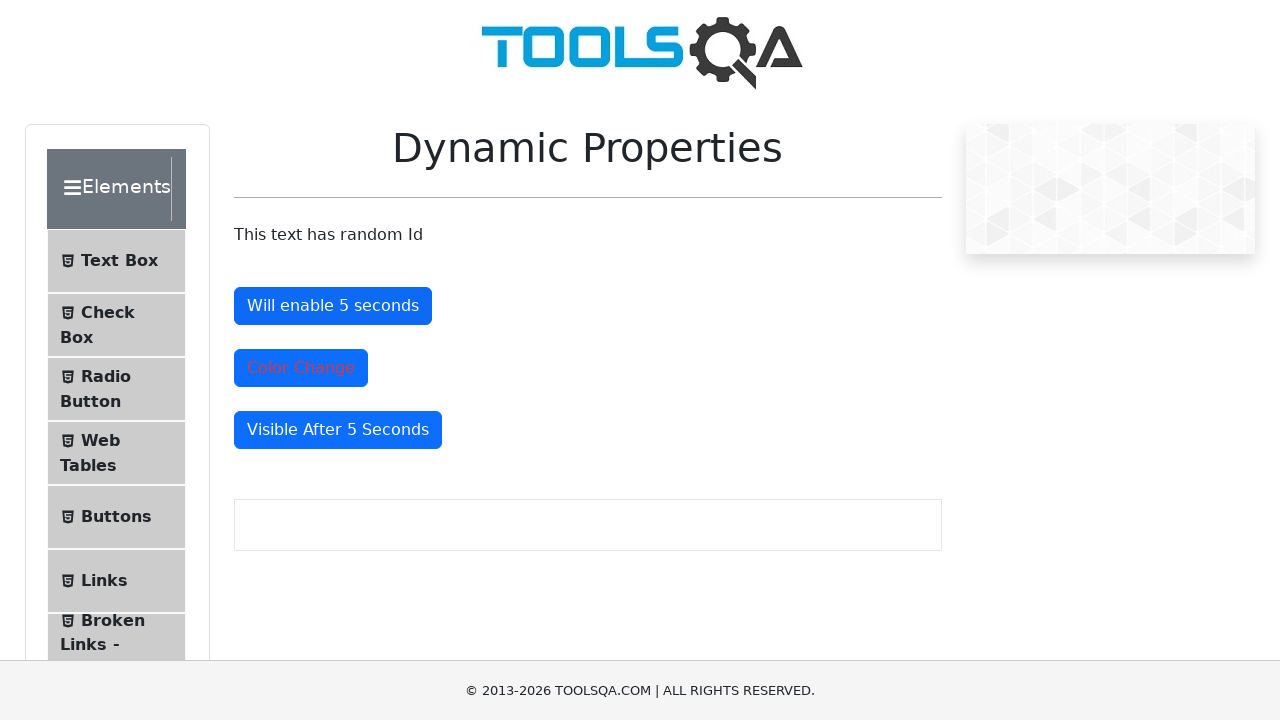

Clicked color change button at (301, 368) on #colorChange
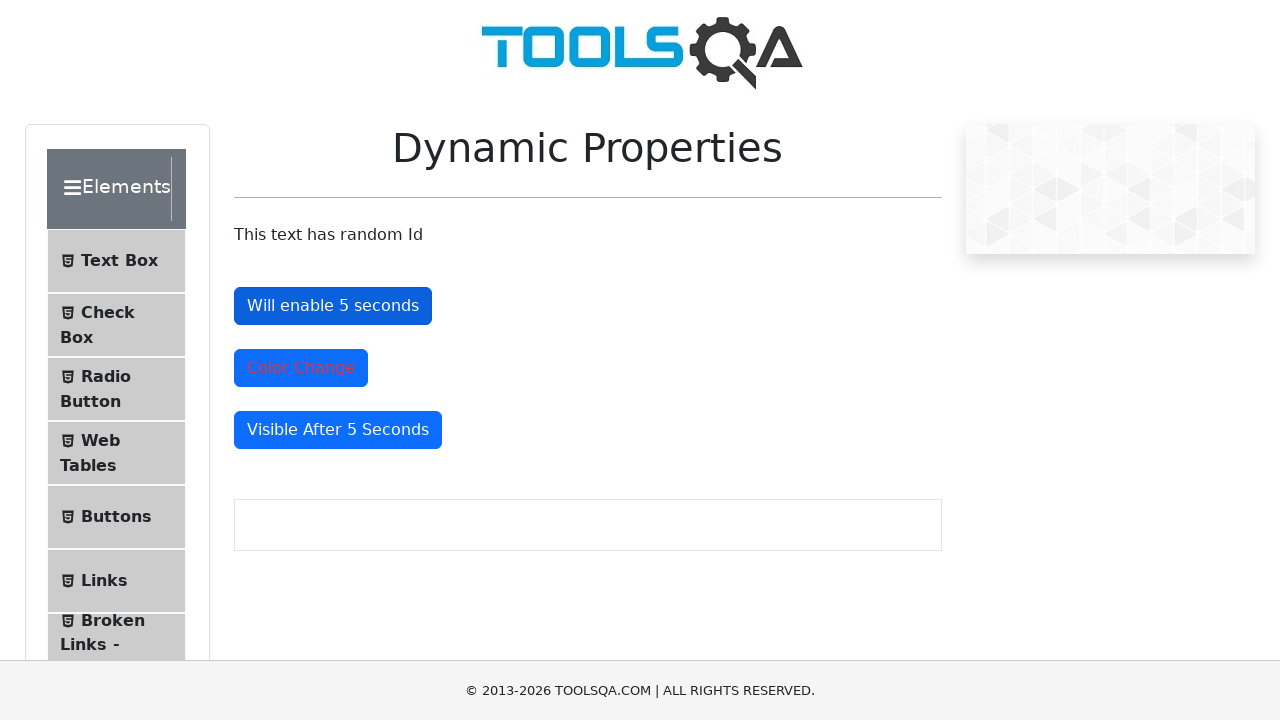

Waited for visibleAfter button to become visible
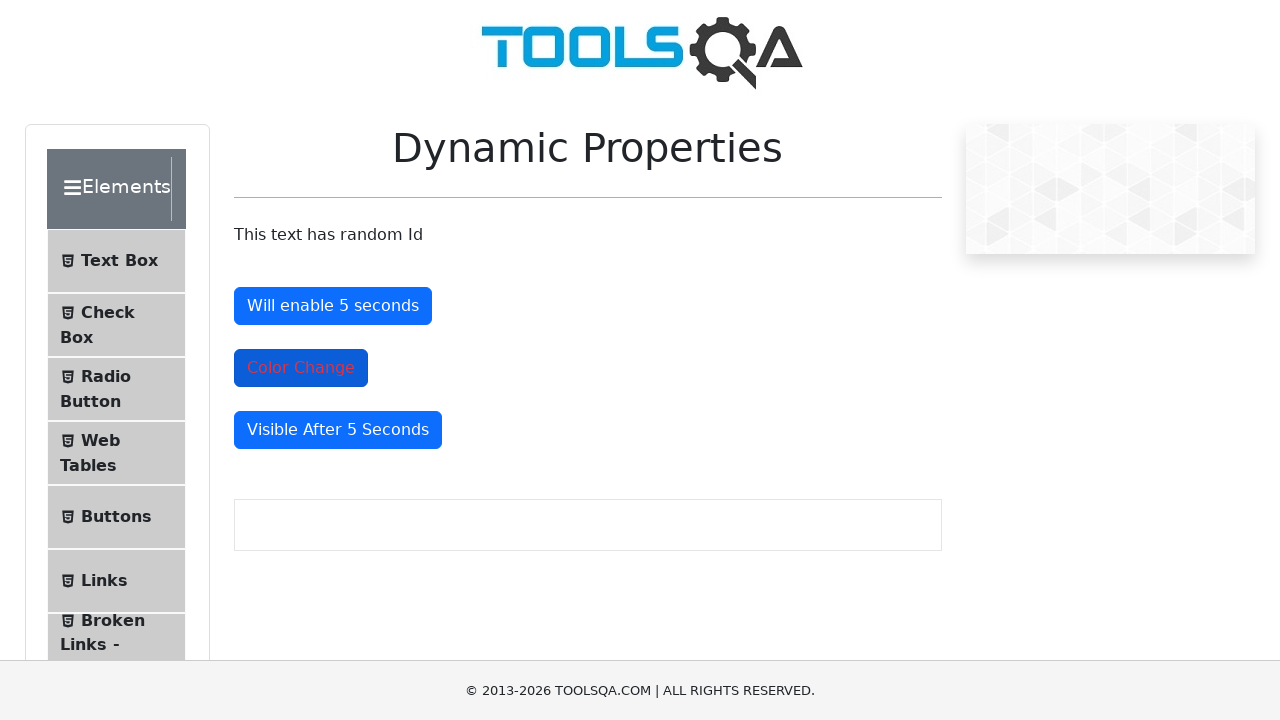

Clicked visibleAfter button after it appeared at (338, 430) on #visibleAfter
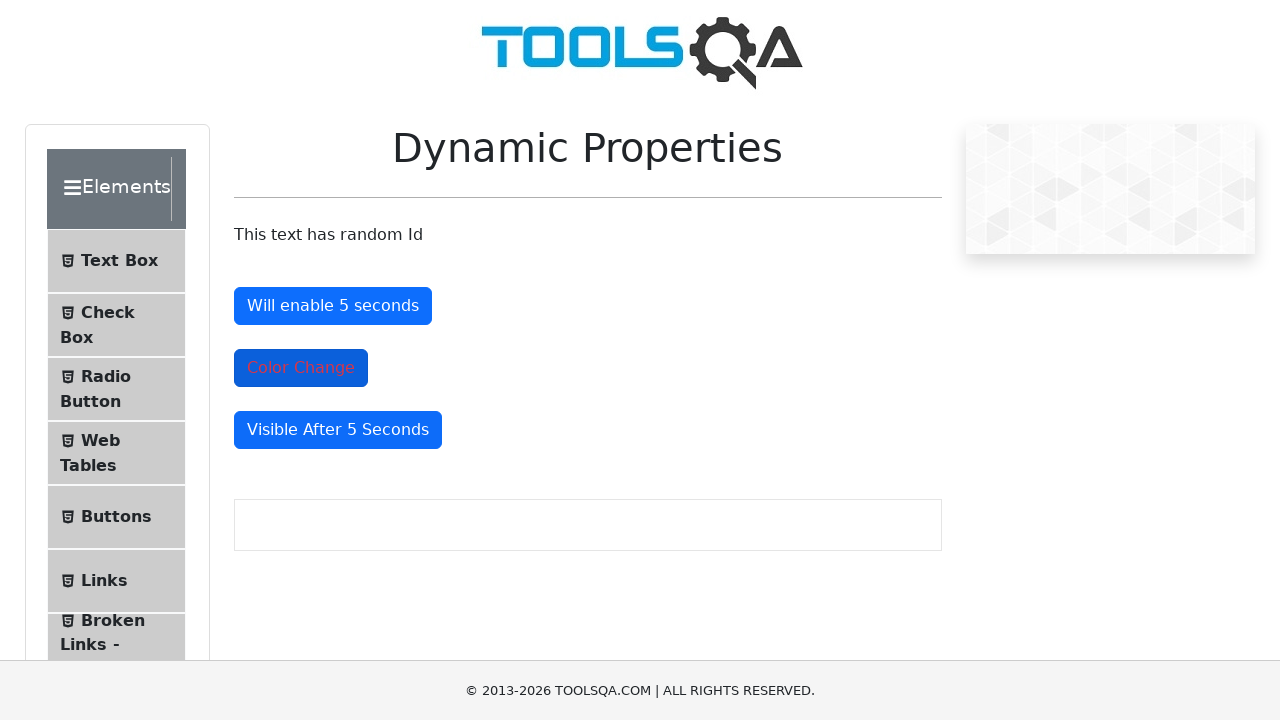

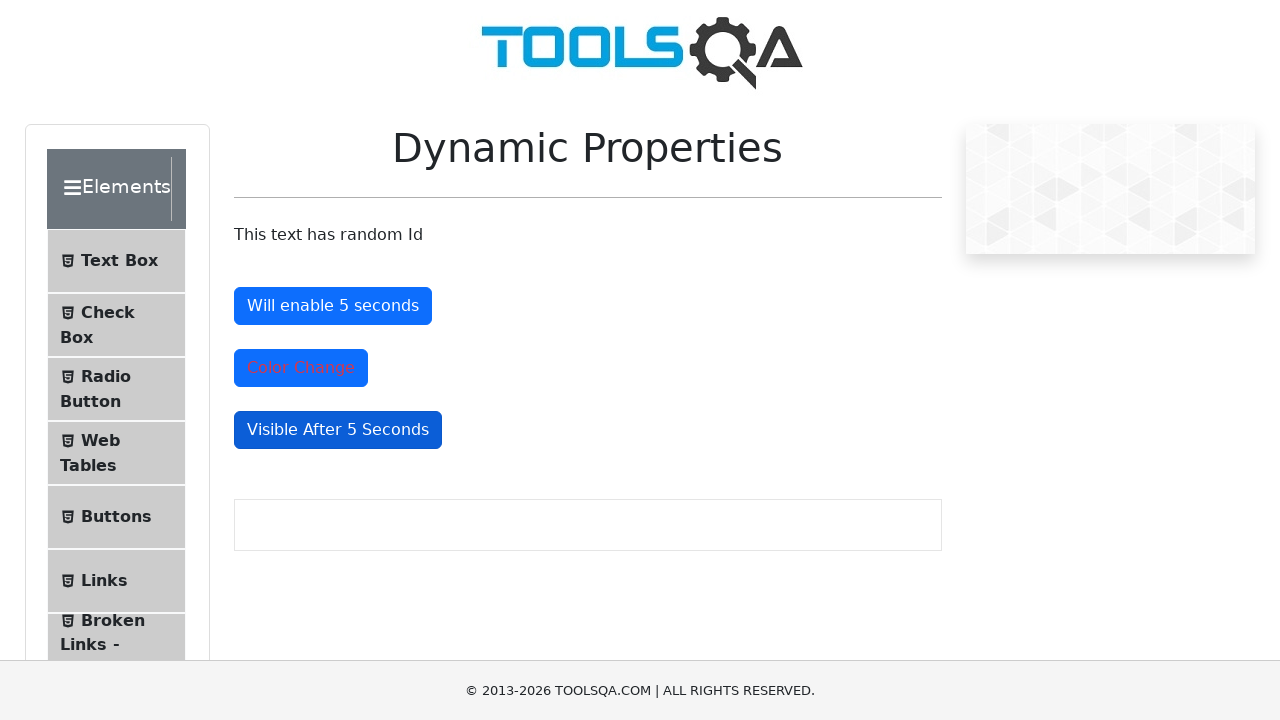